Tests card number validation by entering an invalid card number and verifying the validation error message is displayed.

Starting URL: https://sandbox.cardpay.com/MI/cardpayment2.html?orderXml=PE9SREVSIFdBTExFVF9JRD0nODI5OScgT1JERVJfTlVNQkVSPSc0NTgyMTEnIEFNT1VOVD0nMjkxLjg2JyBDVVJSRU5DWT0nRVVSJyAgRU1BSUw9J2N1c3RvbWVyQGV4YW1wbGUuY29tJz4KPEFERFJFU1MgQ09VTlRSWT0nVVNBJyBTVEFURT0nTlknIFpJUD0nMTAwMDEnIENJVFk9J05ZJyBTVFJFRVQ9JzY3NyBTVFJFRVQnIFBIT05FPSc4NzY5OTA5MCcgVFlQRT0nQklMTElORycvPgo8L09SREVSPg==&sha512=998150a2b27484b776a1628bfe7505a9cb430f276dfa35b14315c1c8f03381a90490f6608f0dcff789273e05926cd782e1bb941418a9673f43c47595aa7b8b0d

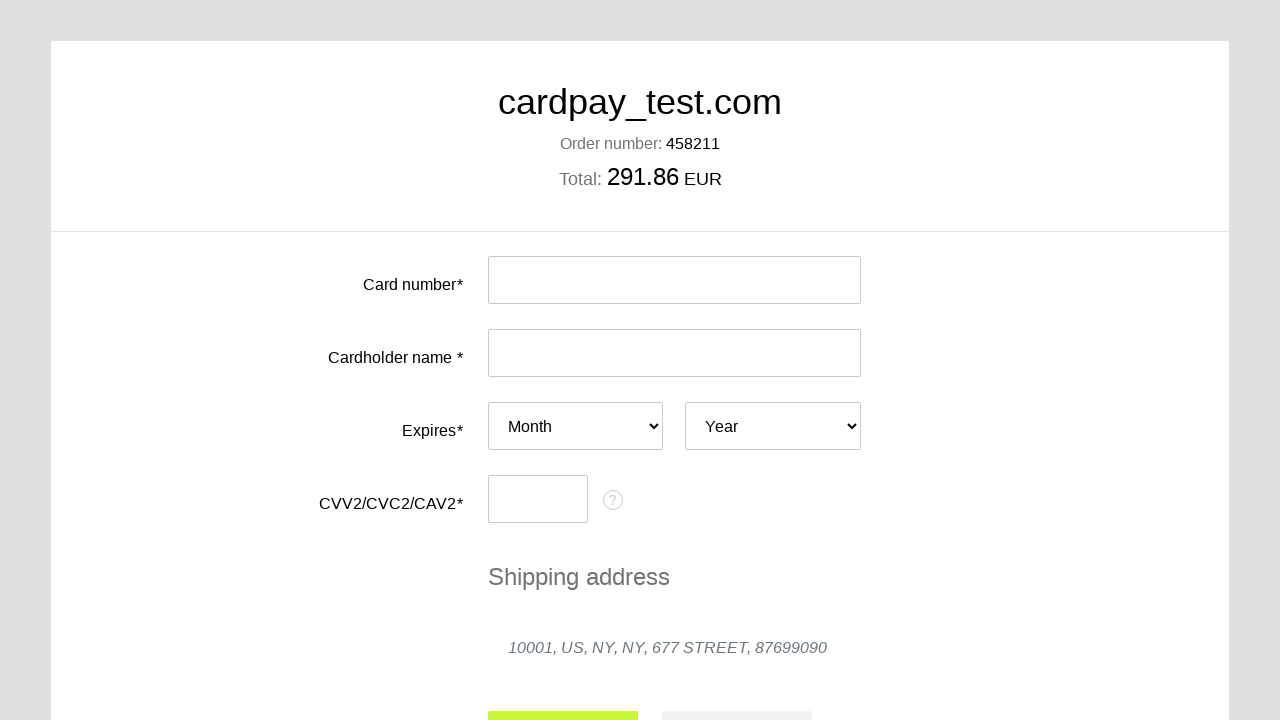

Filled card number field with invalid number '1111 1111 1111 1111' on #input-card-number
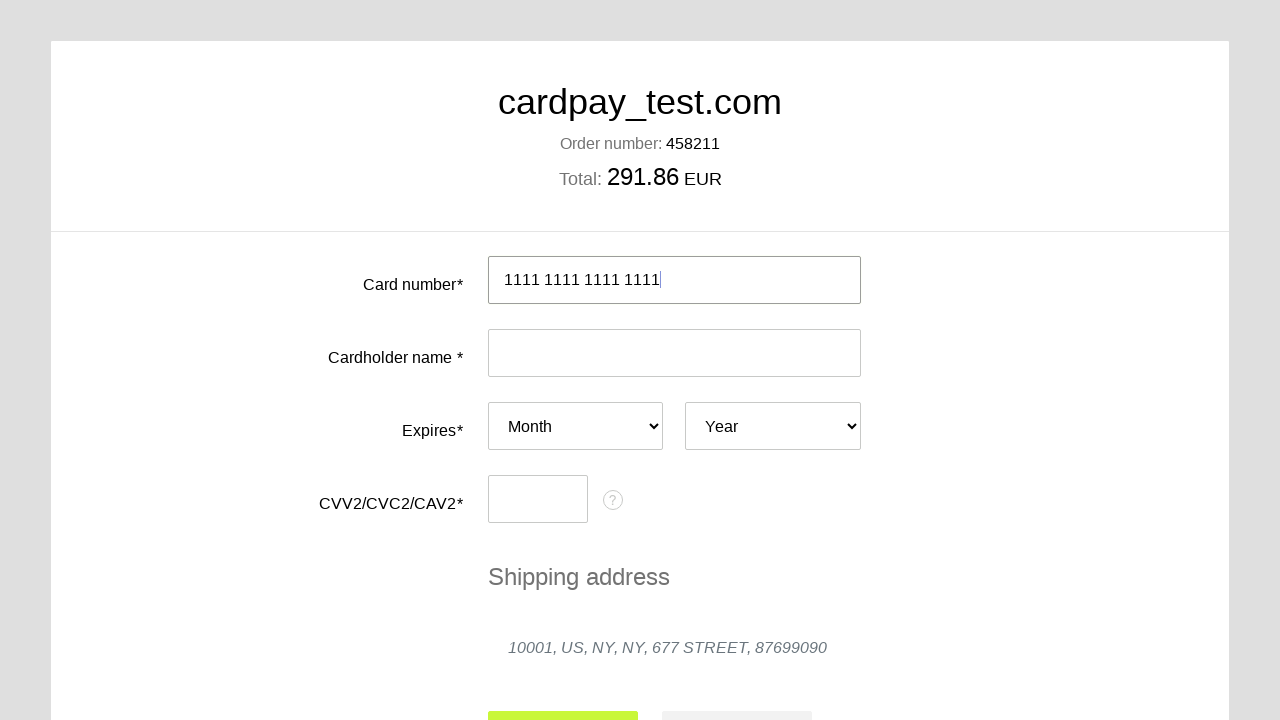

Clicked card holder field to trigger validation at (674, 353) on #input-card-holder
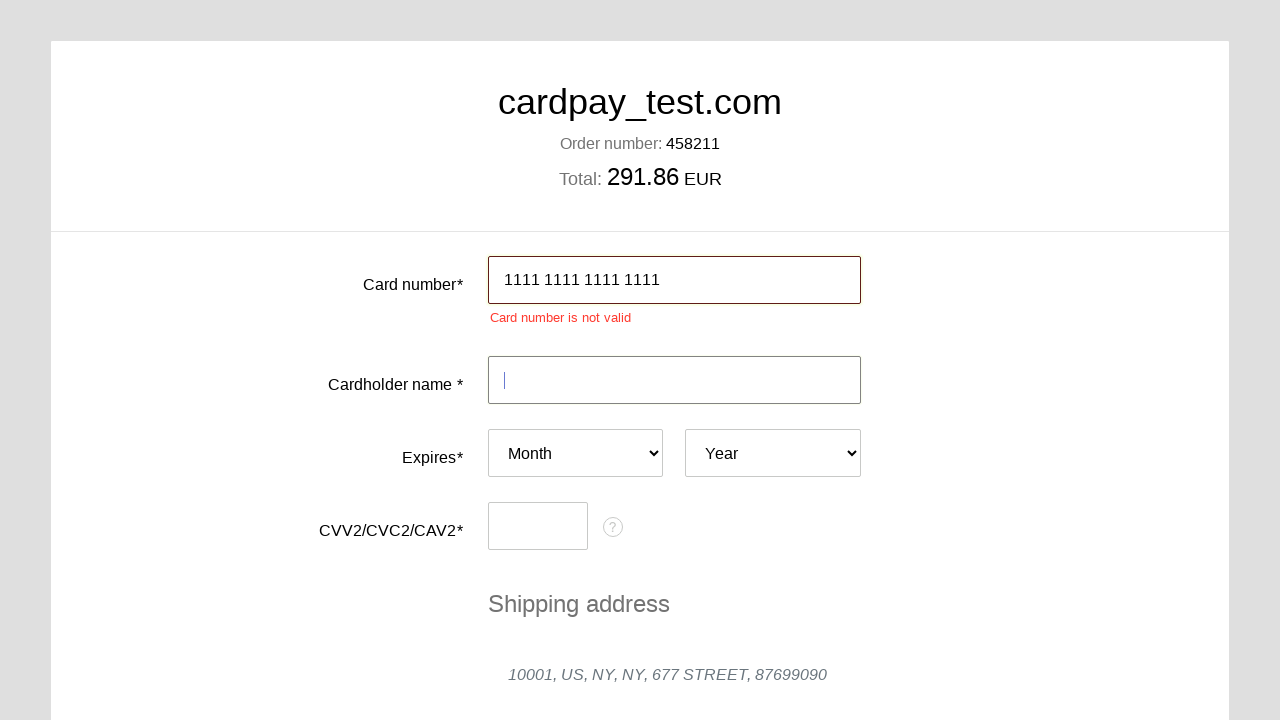

Validation error message appeared for invalid card number
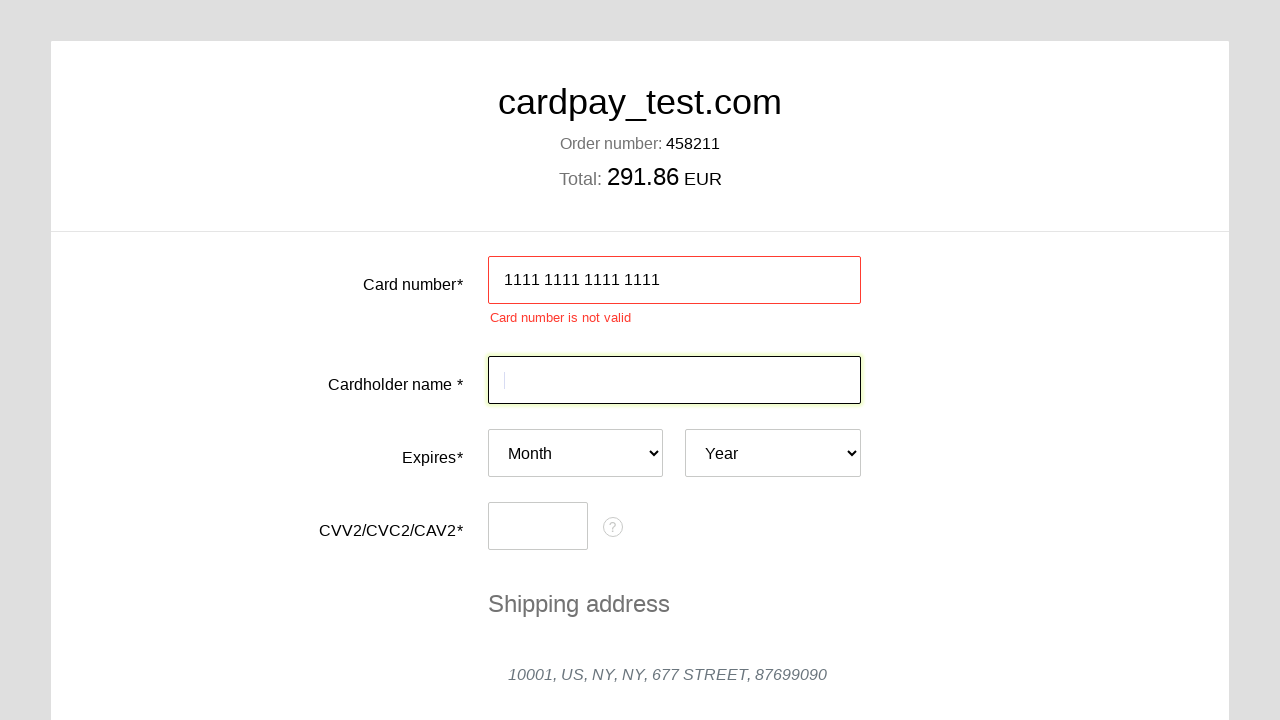

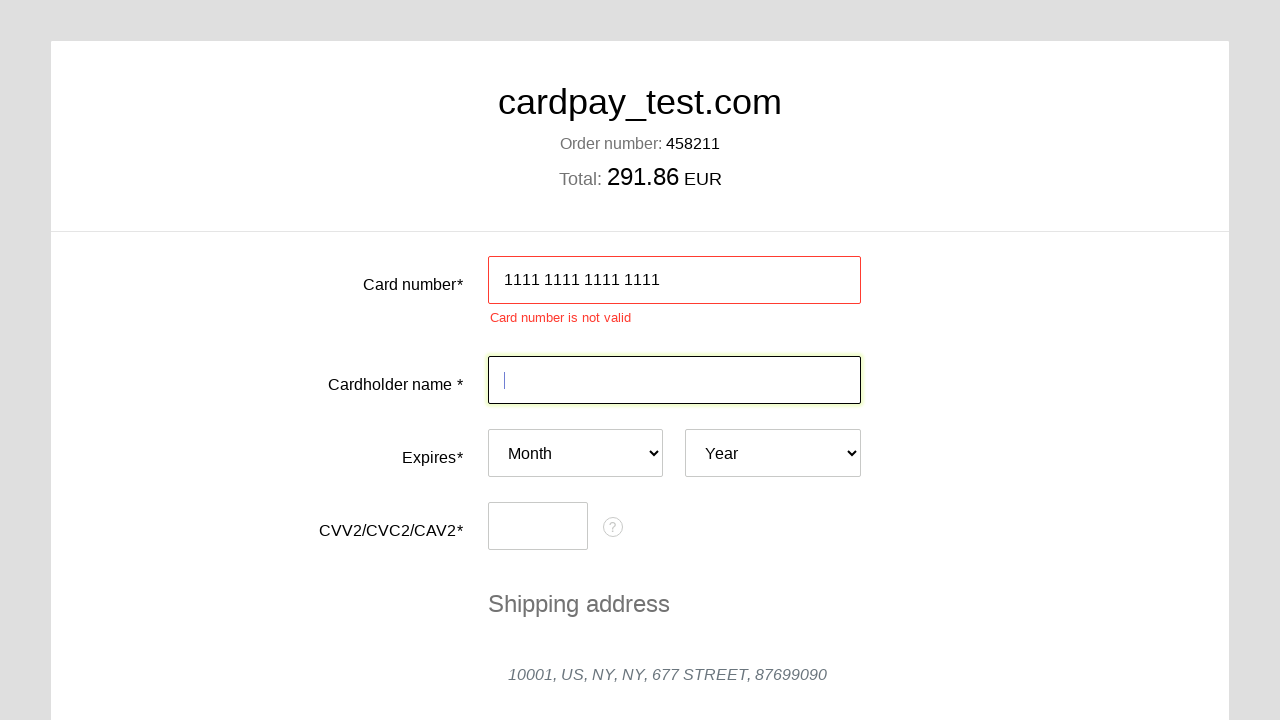